Navigates to the meteo.pl UM weather model page and verifies that the meteogram image element is present and has a source attribute.

Starting URL: http://www.meteo.pl/um/php/meteorogram_id_um.php?ntype=0u&id=689

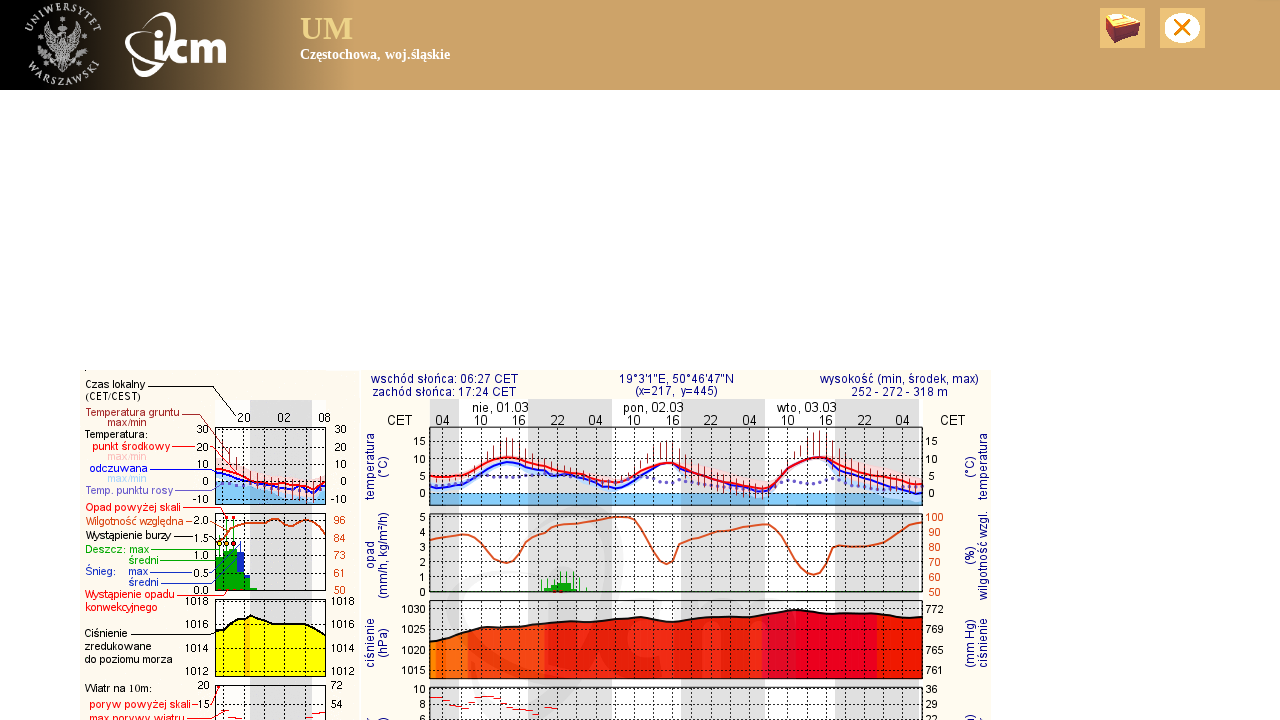

Navigated to meteo.pl UM weather model page
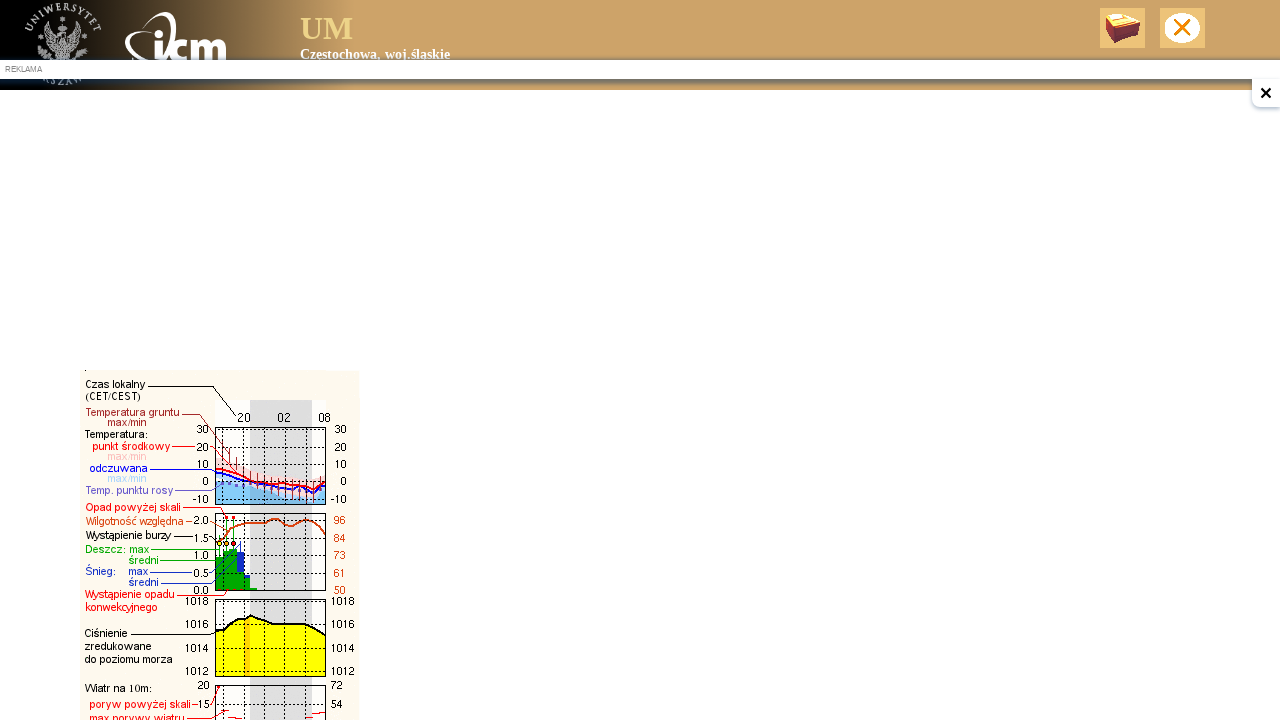

Meteogram image element loaded
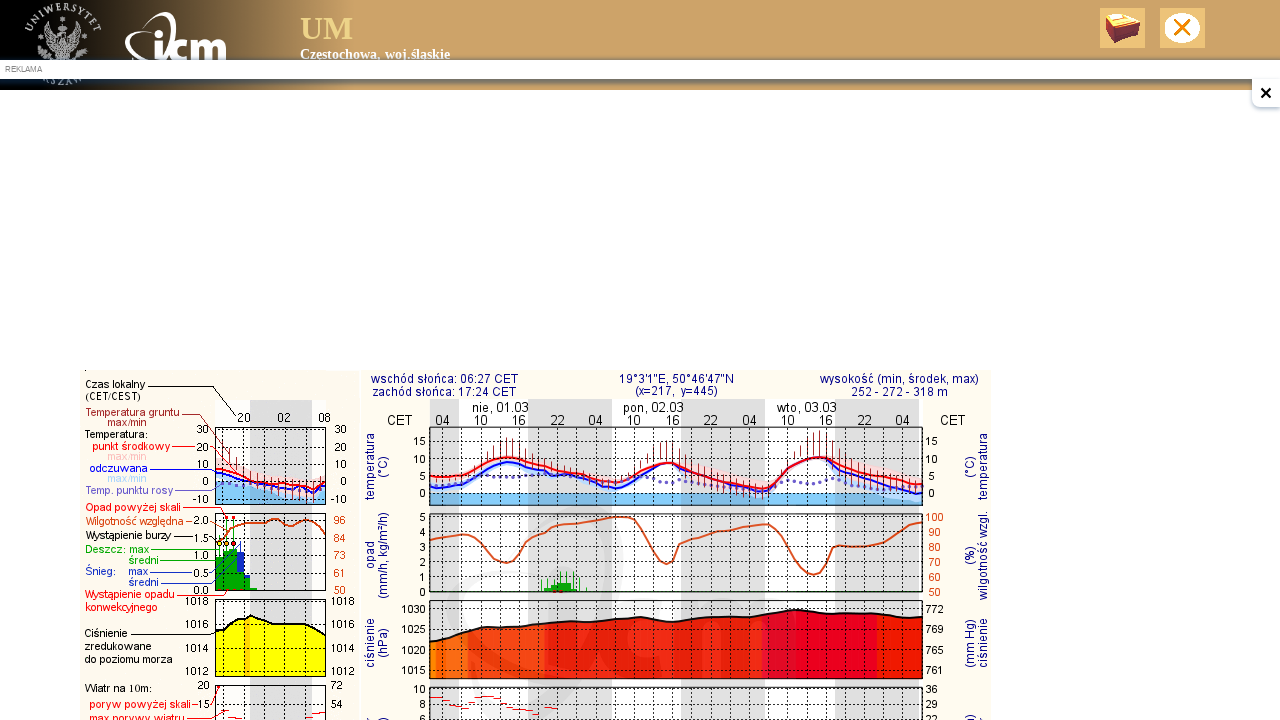

Located meteogram image element
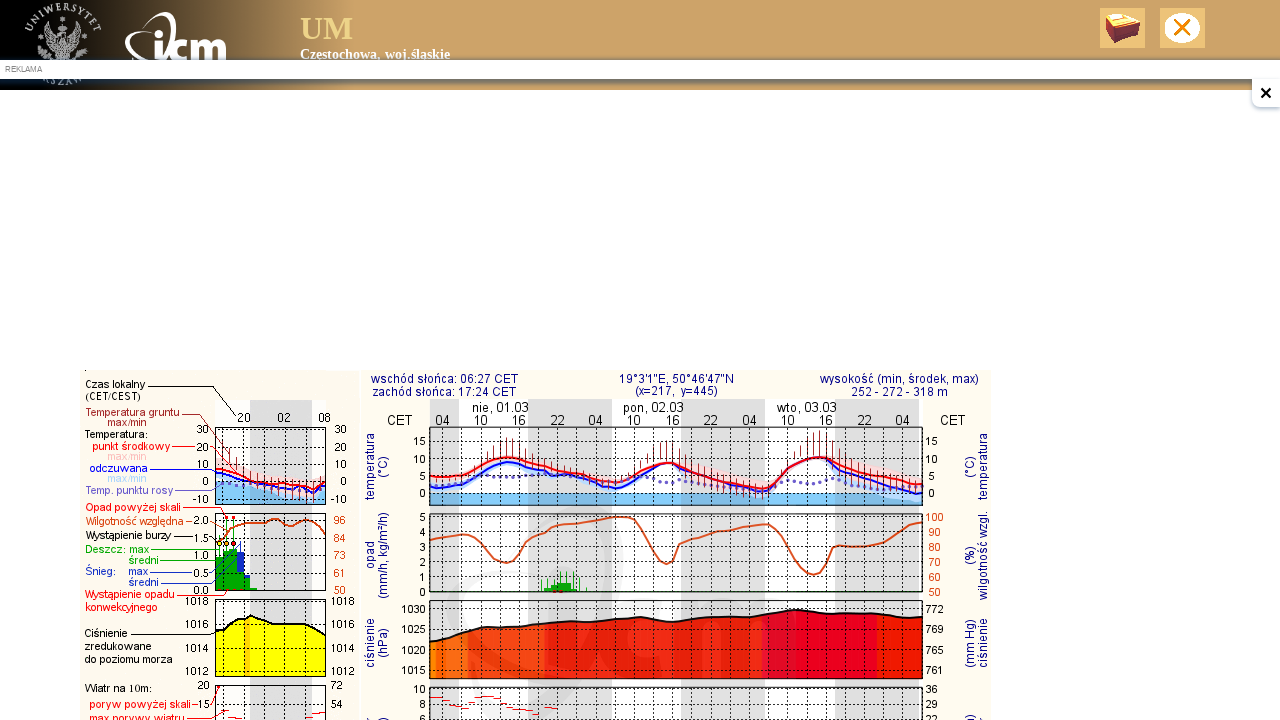

Verified meteogram image has src attribute: https://www.meteo.pl/um/metco/mgram_pict.php?ntype=0u&fdate=2026030100&row=445&col=217&lang=pl
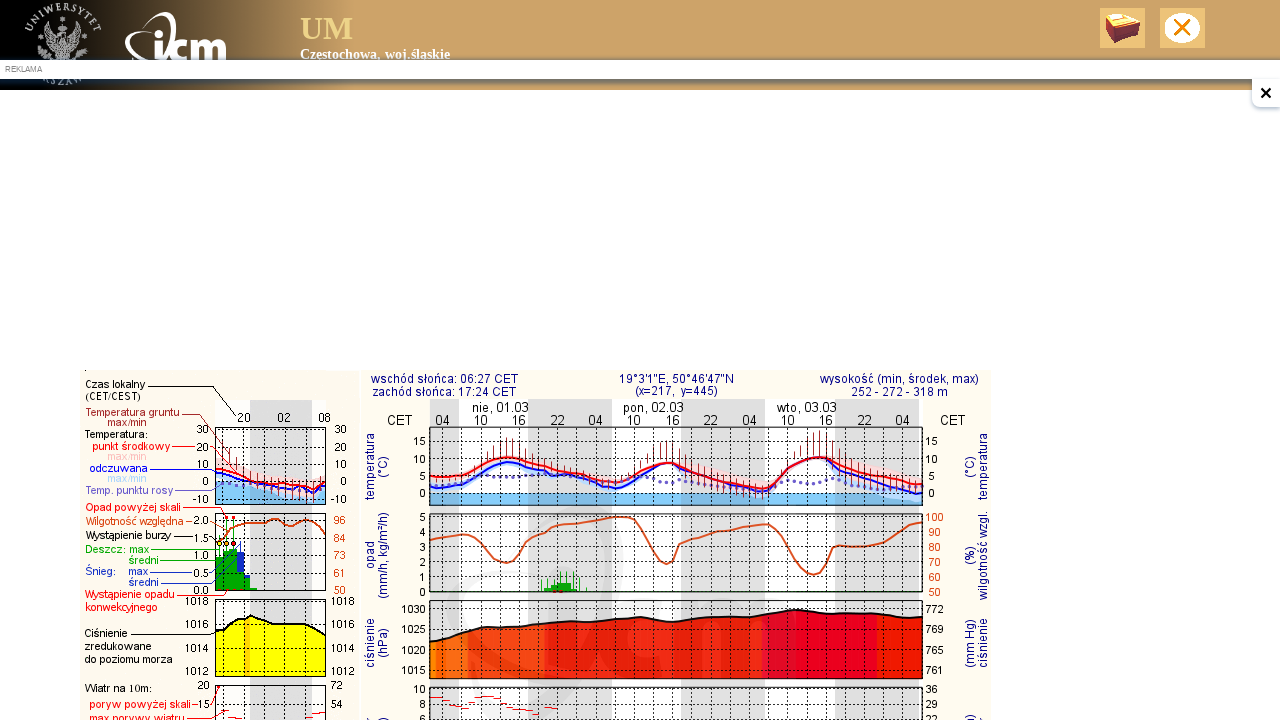

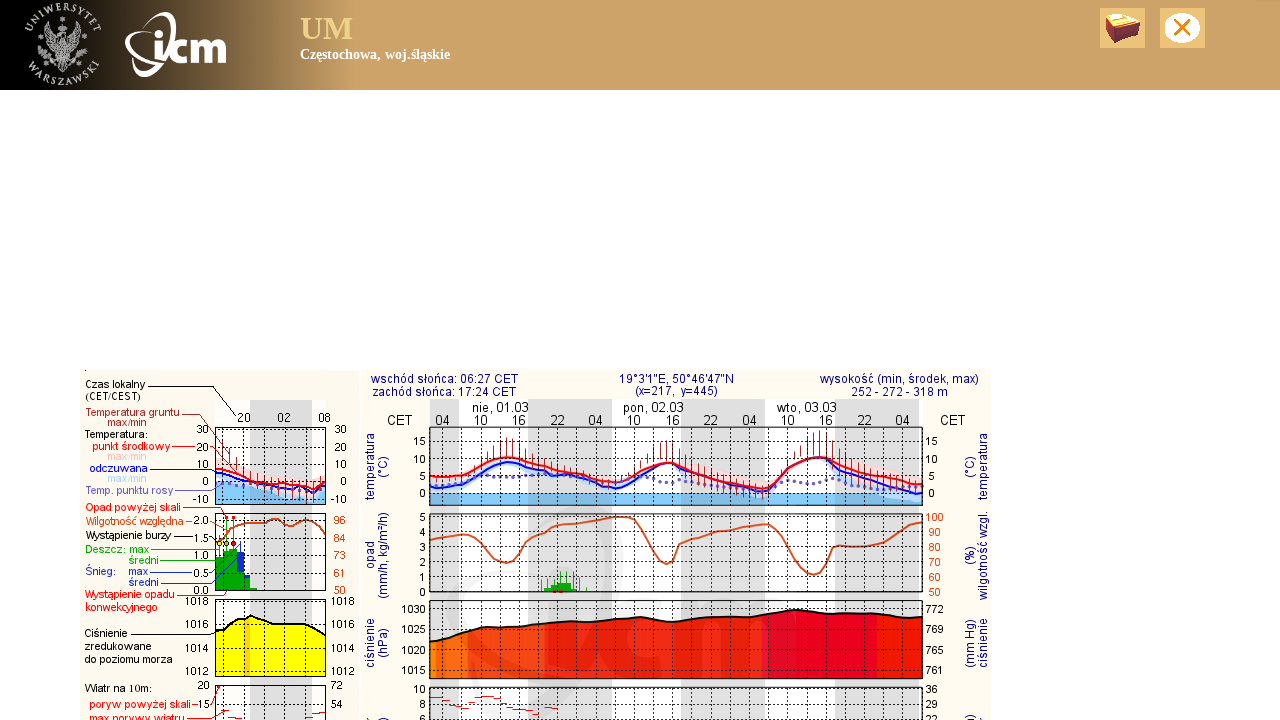